Simple navigation test that opens the Tech With Tim website homepage

Starting URL: https://techwithtim.net

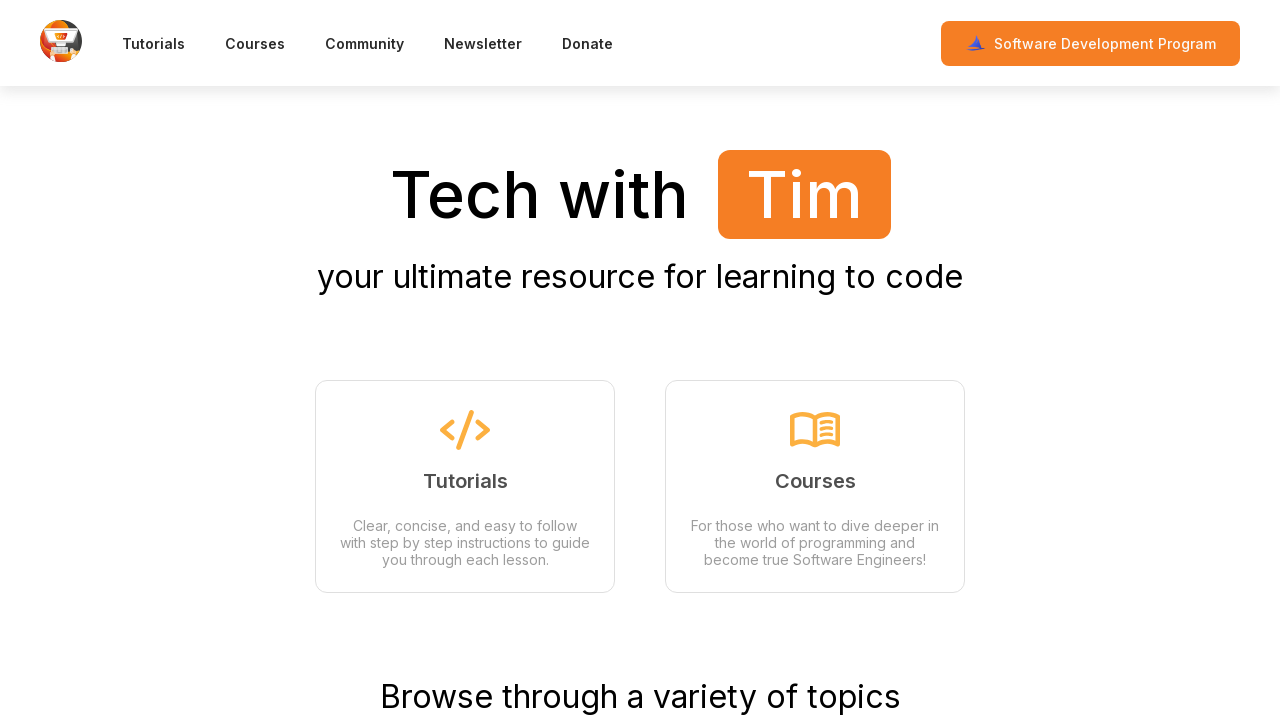

Tech With Tim homepage loaded (domcontentloaded state reached)
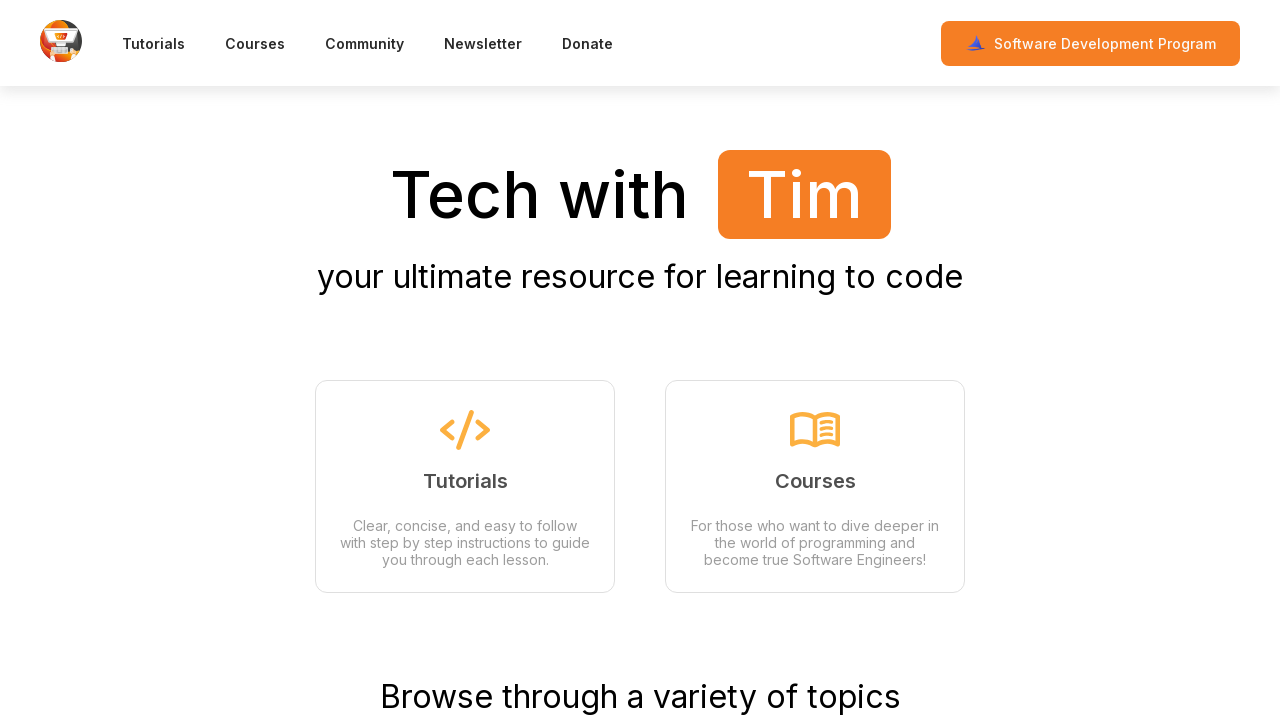

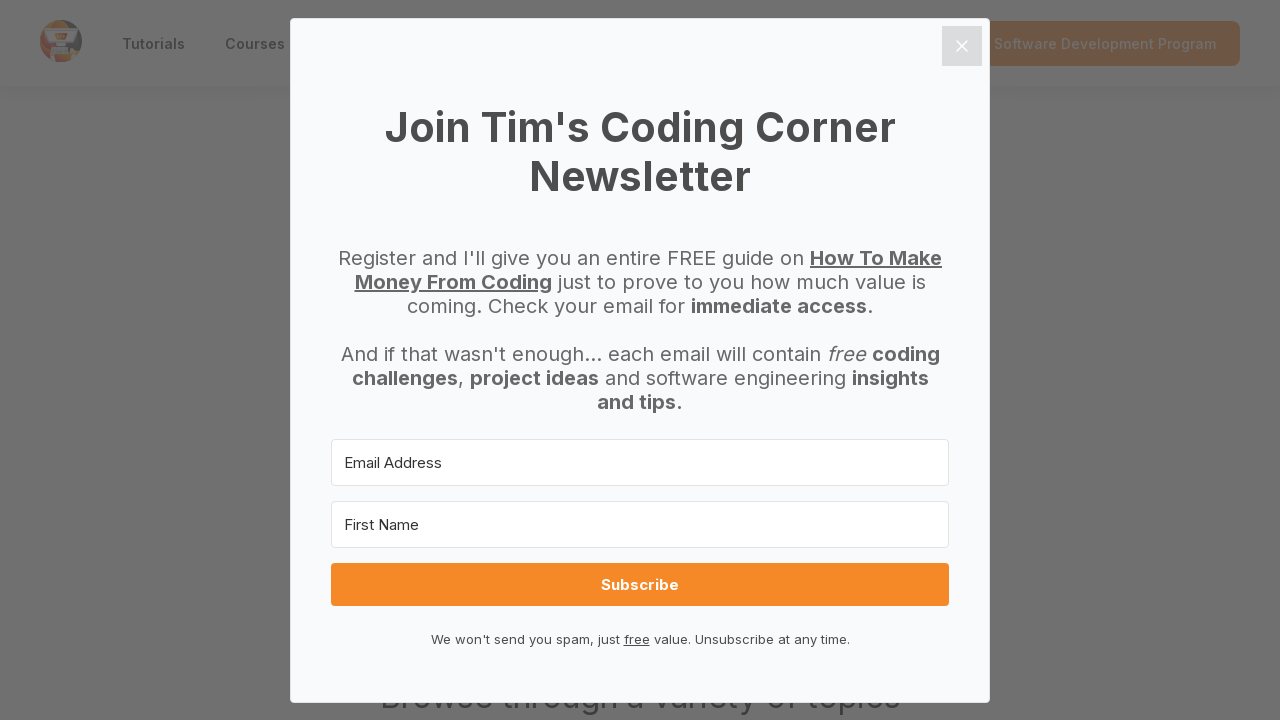